Tests dynamic calendar date selection by navigating through year, month, and day pickers to select a specific date (May 29, 2027)

Starting URL: https://rahulshettyacademy.com/seleniumPractise/#/offers

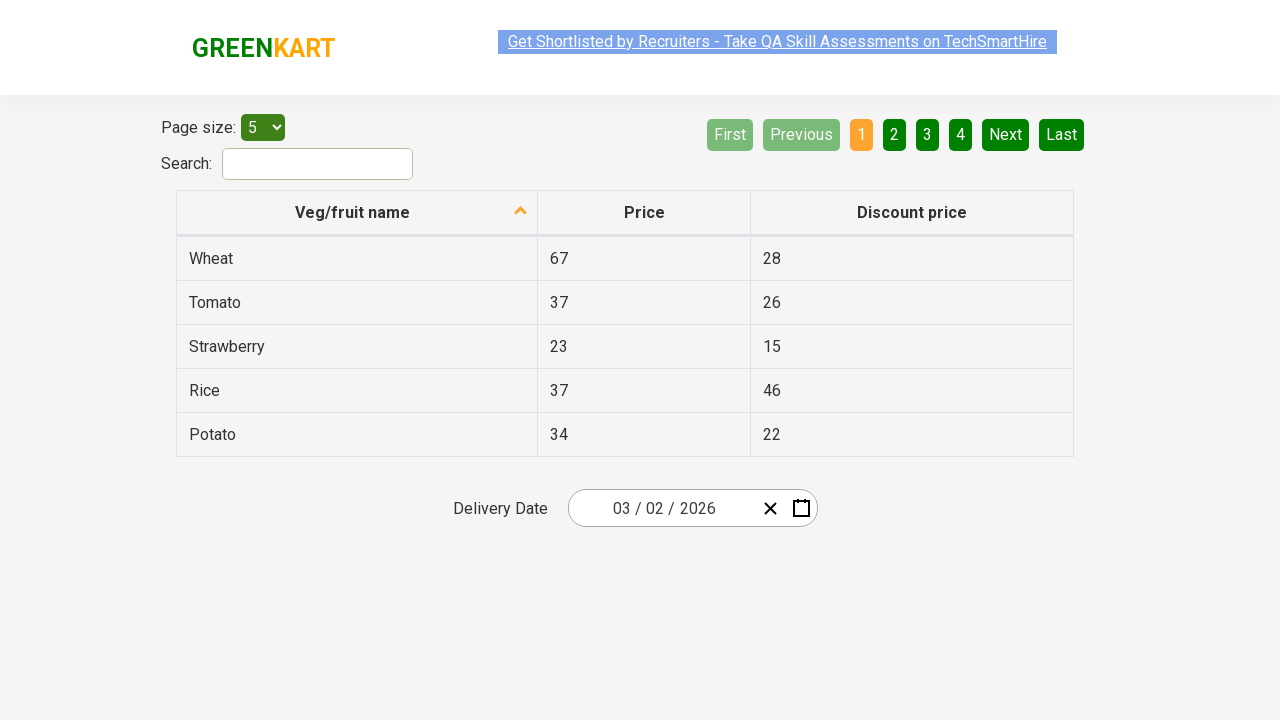

Clicked date picker input group to open calendar at (662, 508) on .react-date-picker__inputGroup
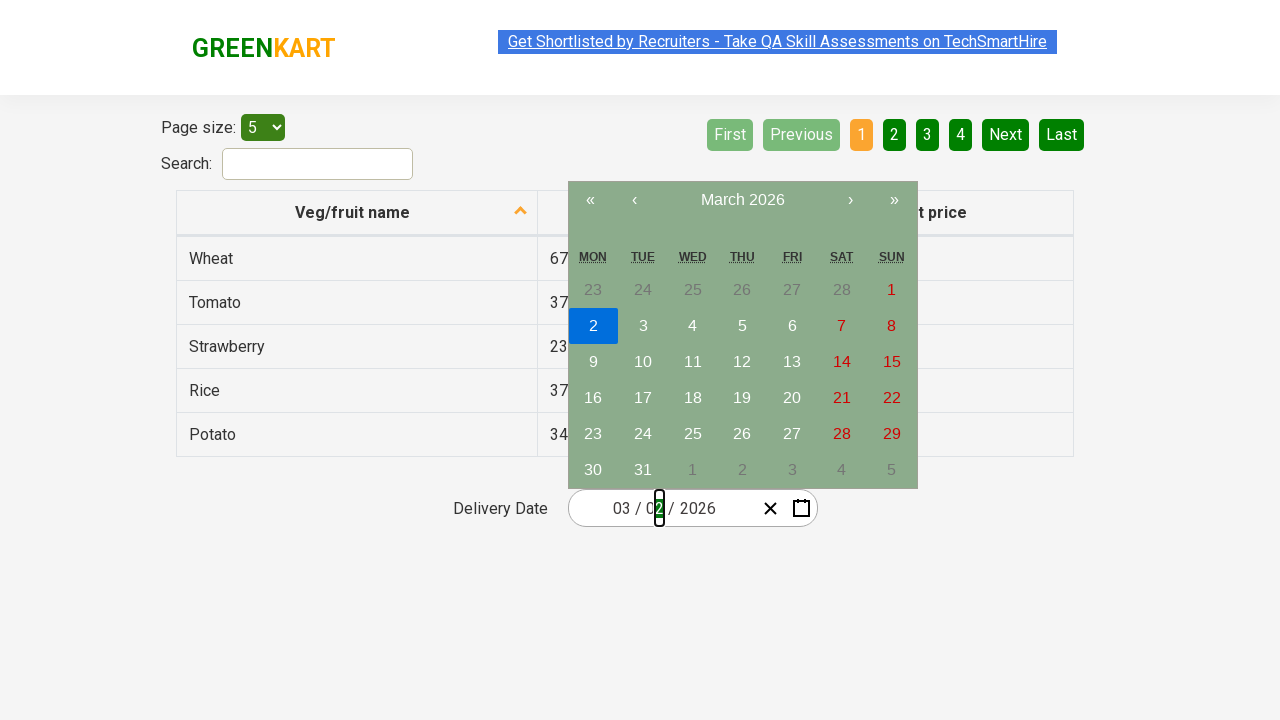

Clicked to navigate to month view at (742, 200) on .react-calendar__navigation__label__labelText
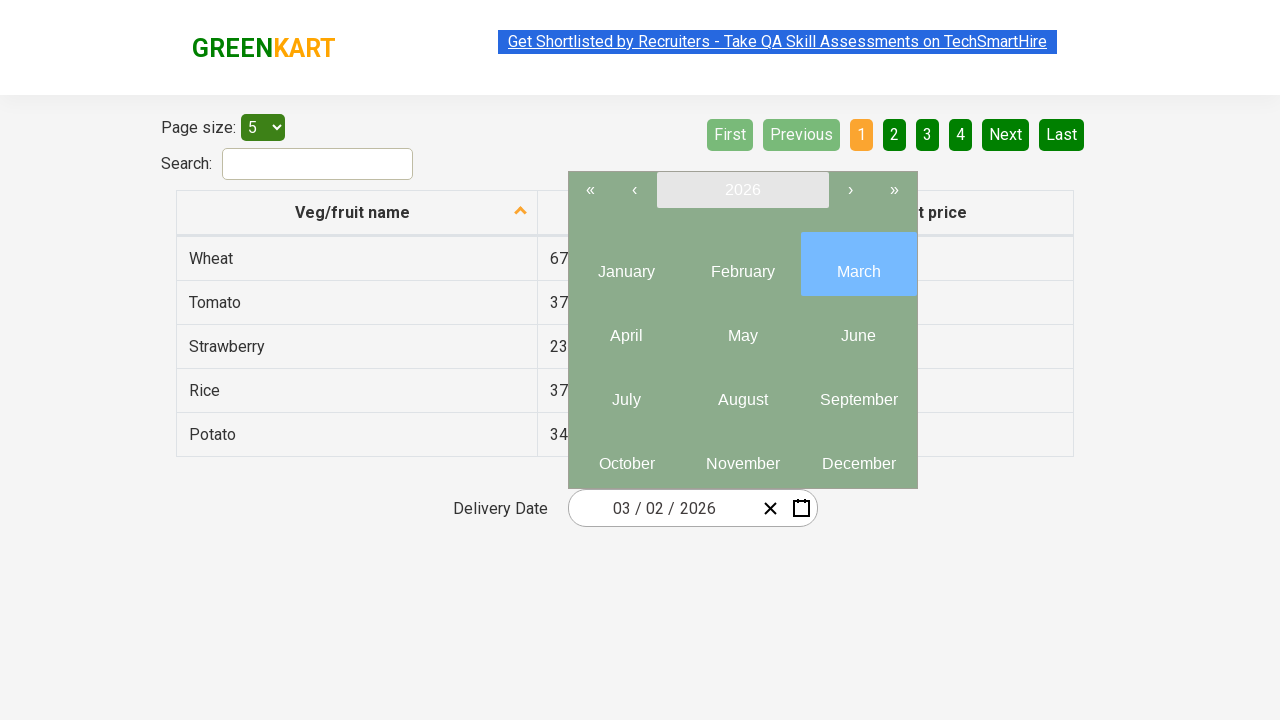

Clicked to navigate to year view at (742, 190) on .react-calendar__navigation__label__labelText
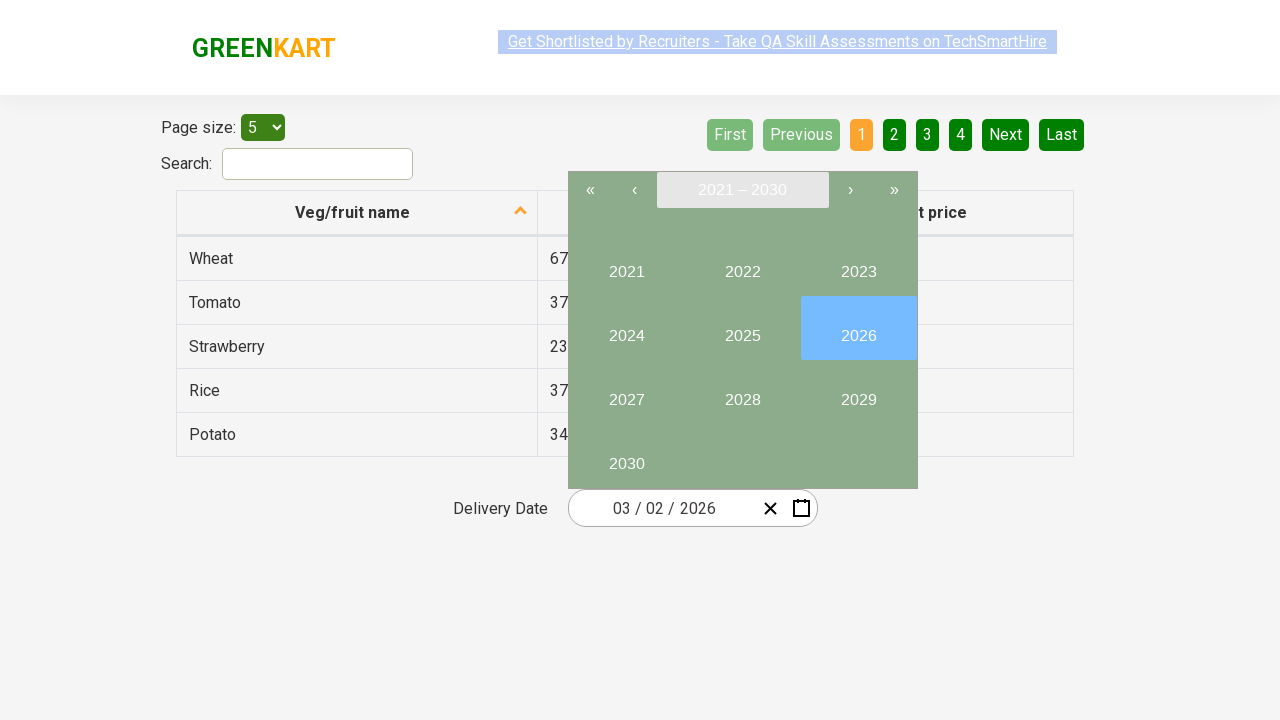

Selected year 2027 at (626, 392) on //button[text()='2027']
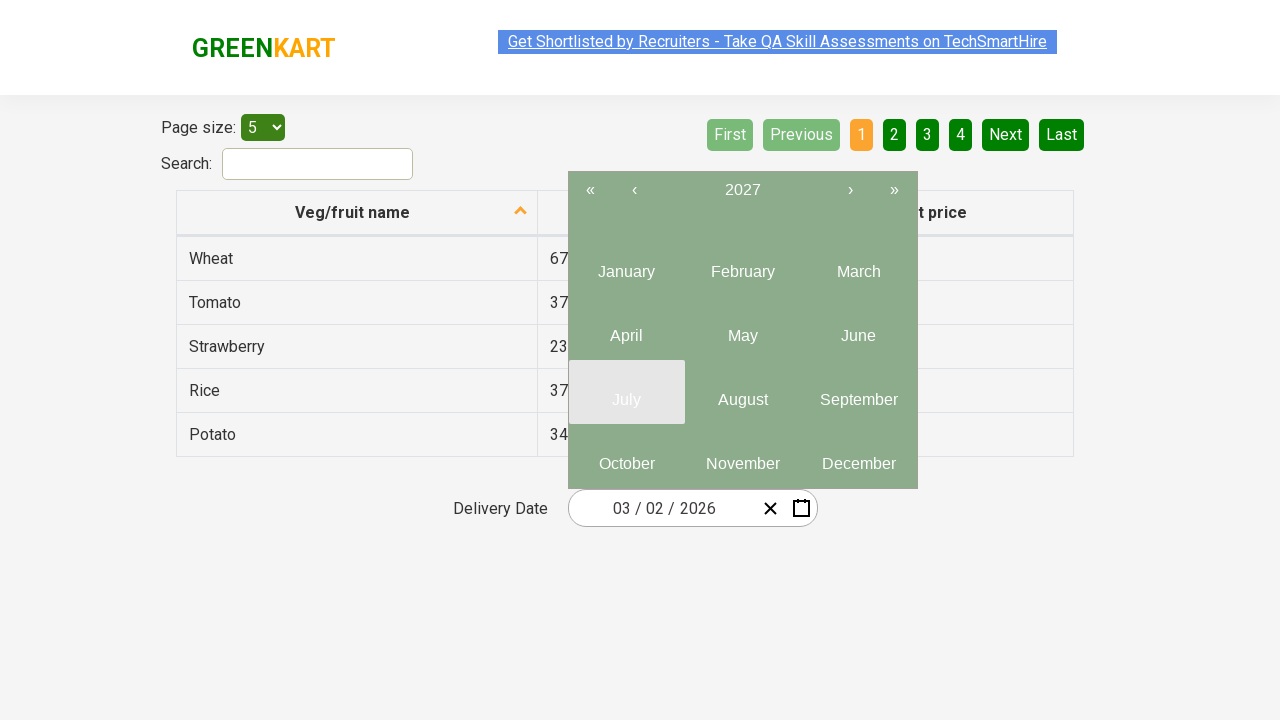

Selected month 5 (May) at (742, 328) on .react-calendar__year-view__months__month >> nth=4
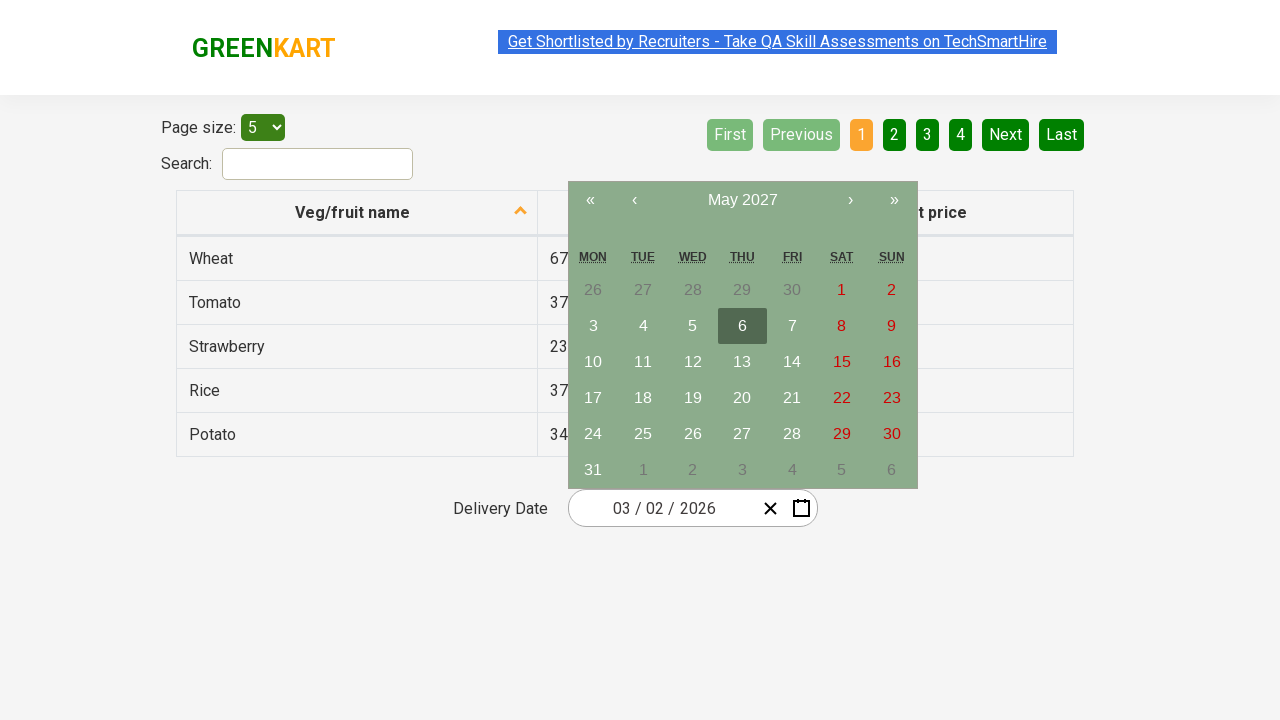

Selected date 29 at (742, 290) on //abbr[text()='29']
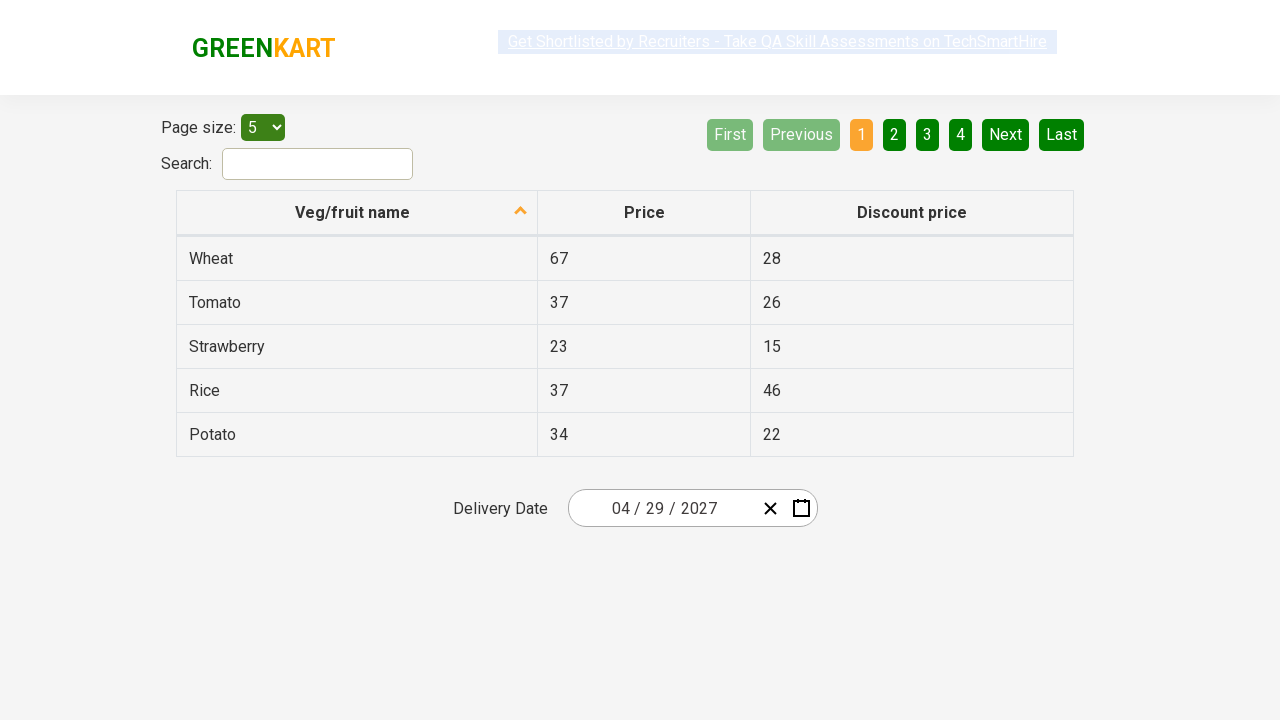

Date inputs populated with selected date (May 29, 2027)
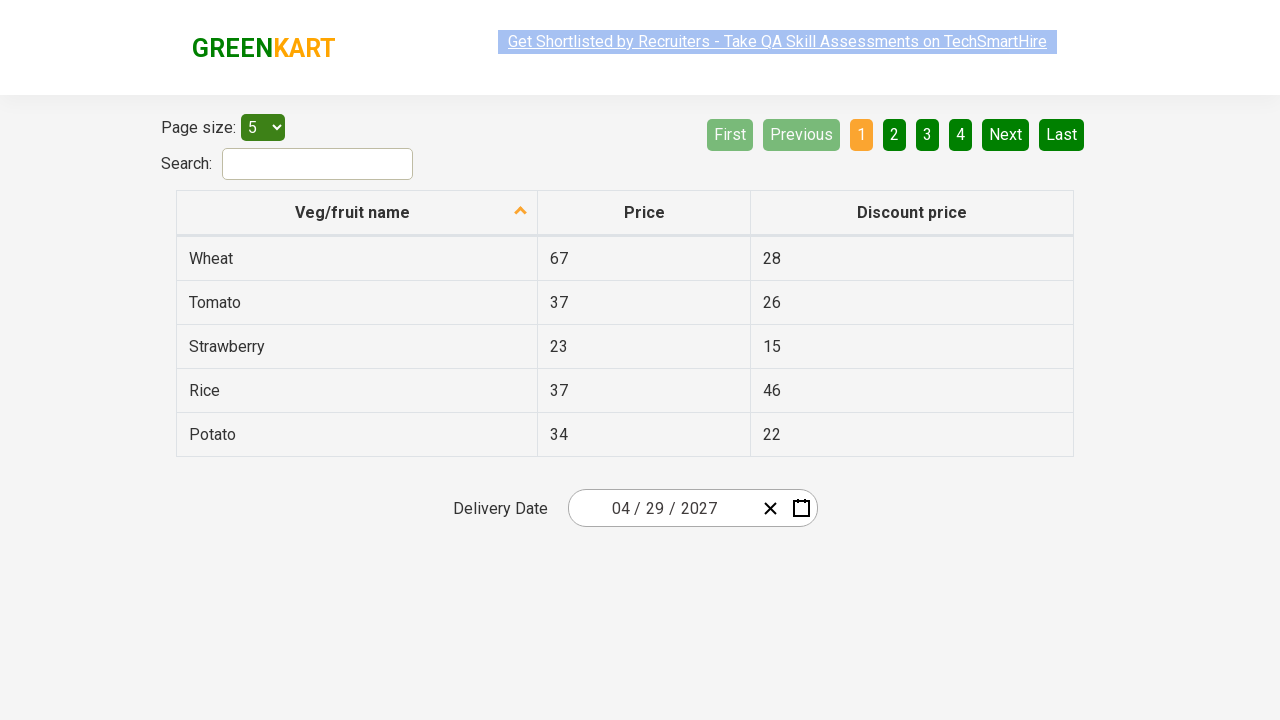

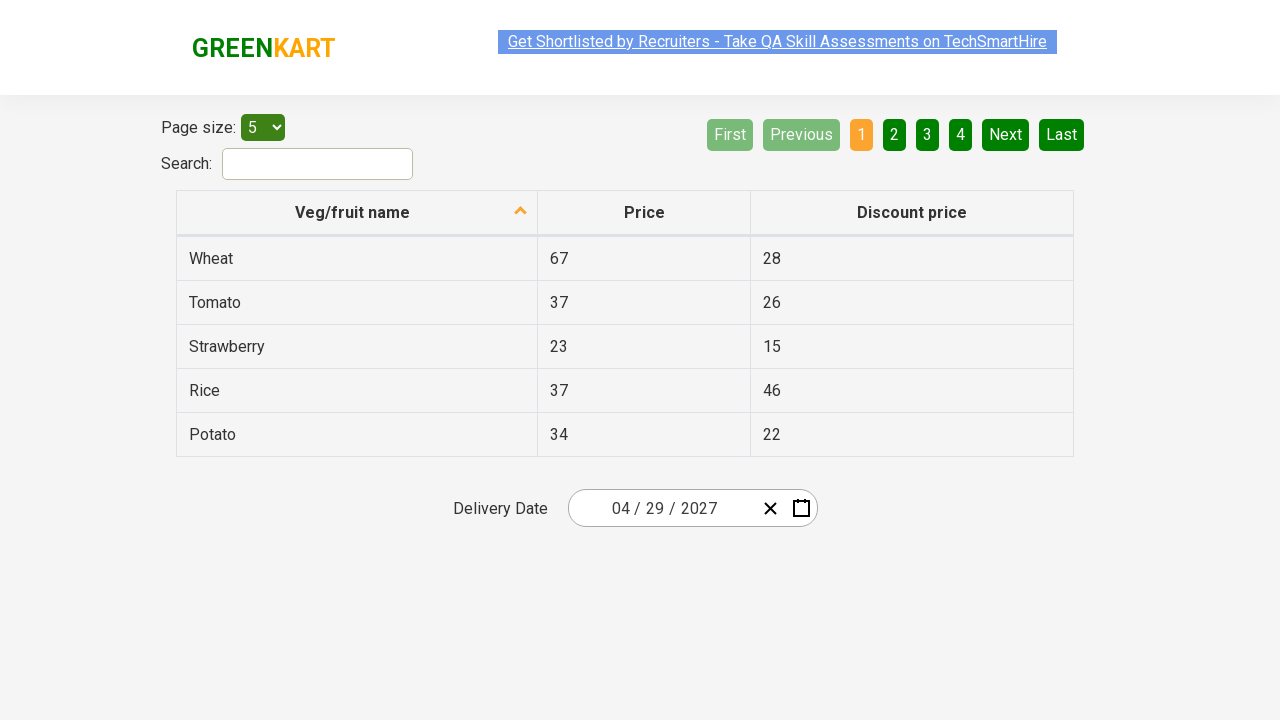